Tests filtering to display only completed todo items

Starting URL: https://demo.playwright.dev/todomvc

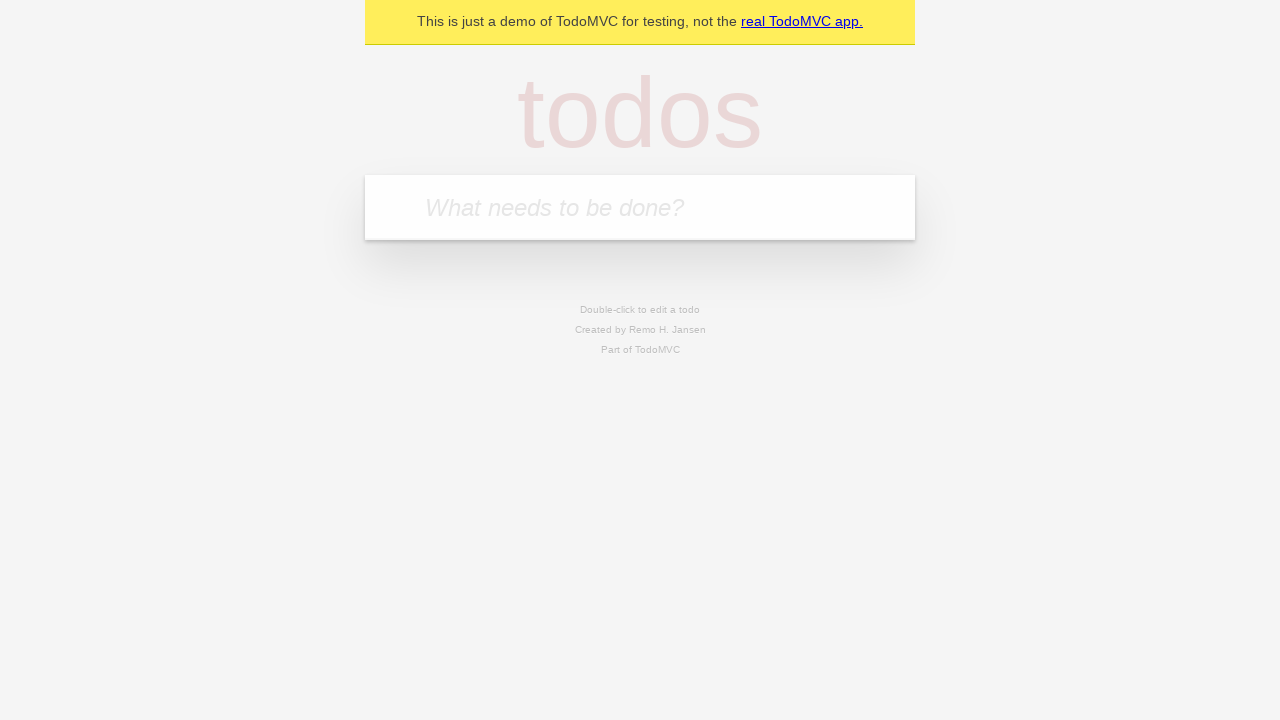

Filled todo input with 'buy some cheese' on internal:attr=[placeholder="What needs to be done?"i]
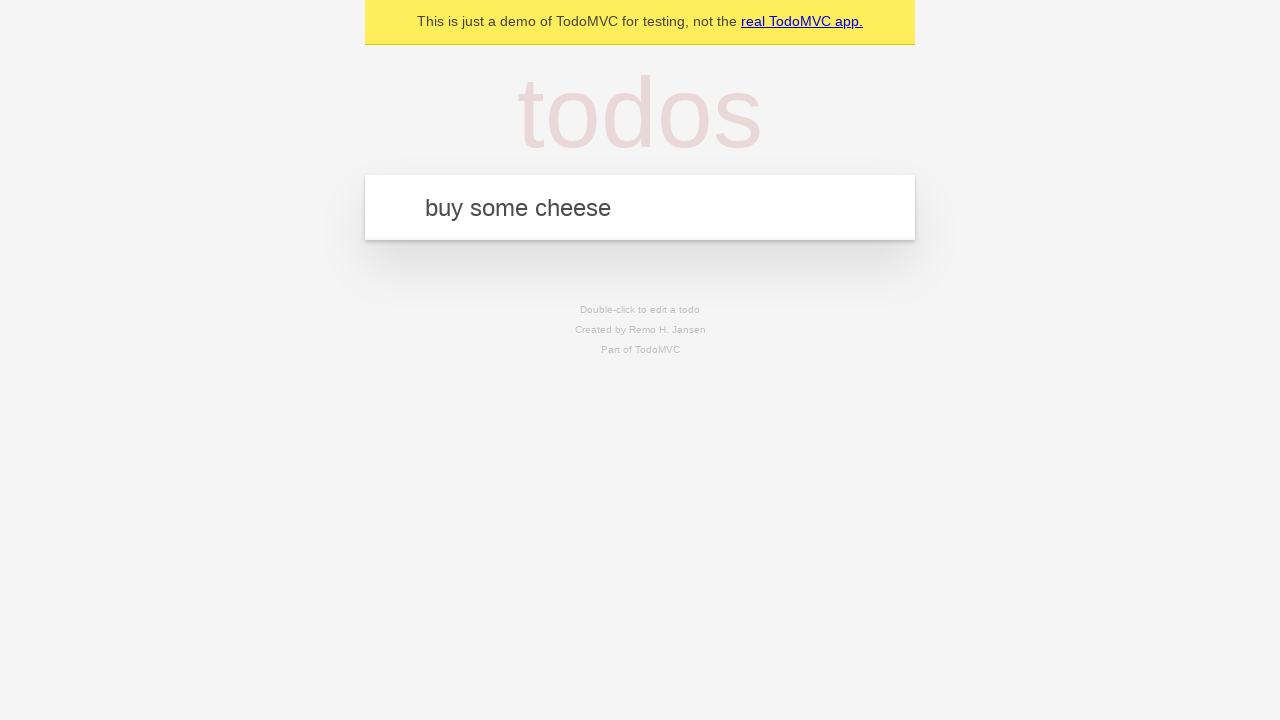

Pressed Enter to add first todo item on internal:attr=[placeholder="What needs to be done?"i]
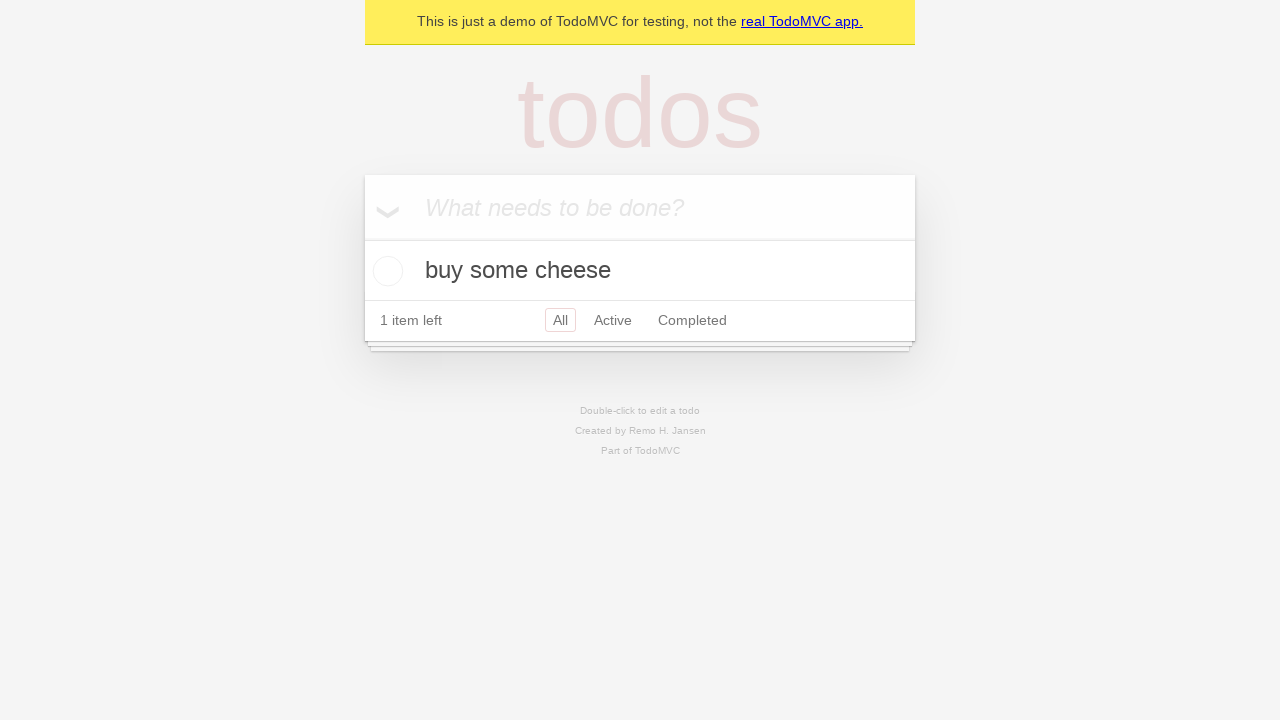

Filled todo input with 'feed the cat' on internal:attr=[placeholder="What needs to be done?"i]
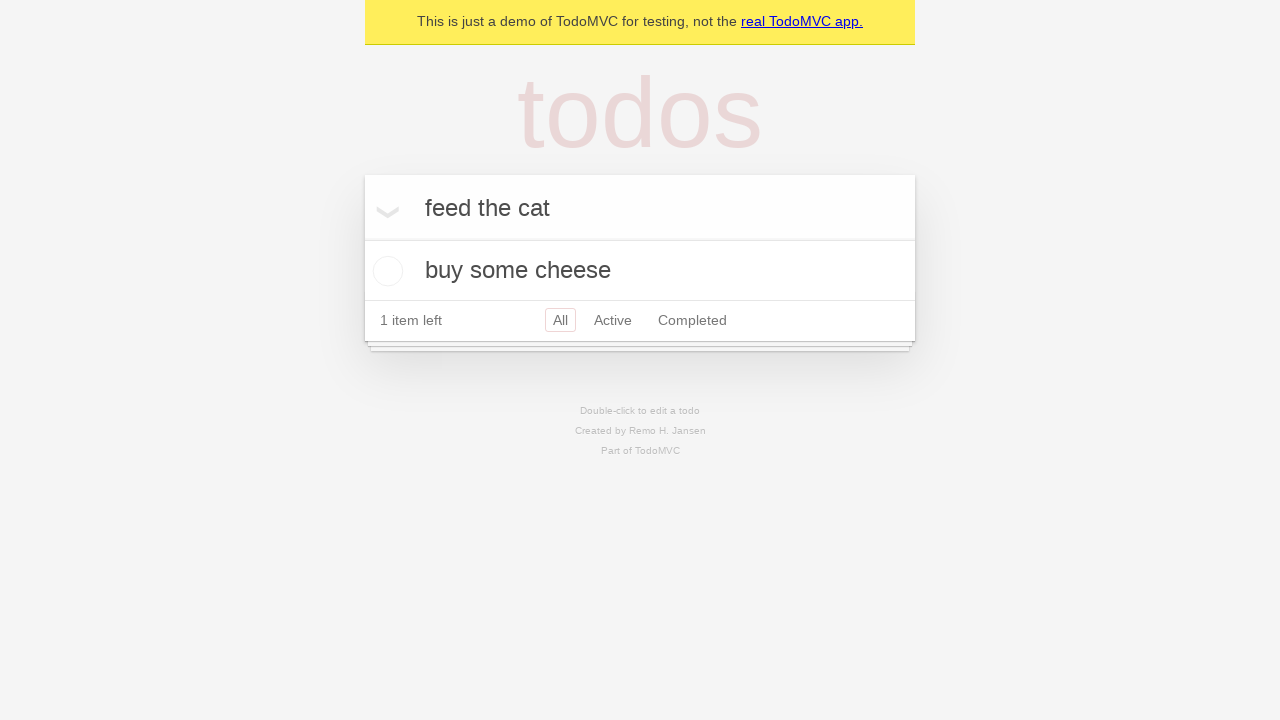

Pressed Enter to add second todo item on internal:attr=[placeholder="What needs to be done?"i]
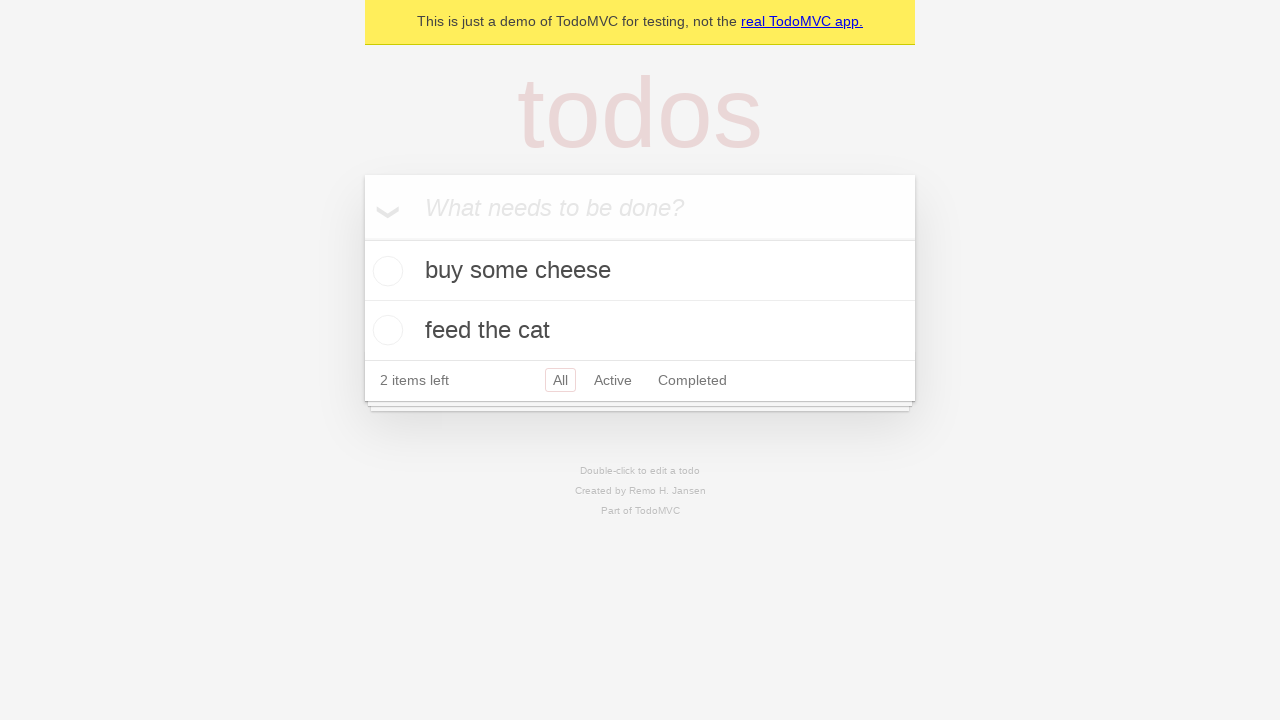

Filled todo input with 'book a doctors appointment' on internal:attr=[placeholder="What needs to be done?"i]
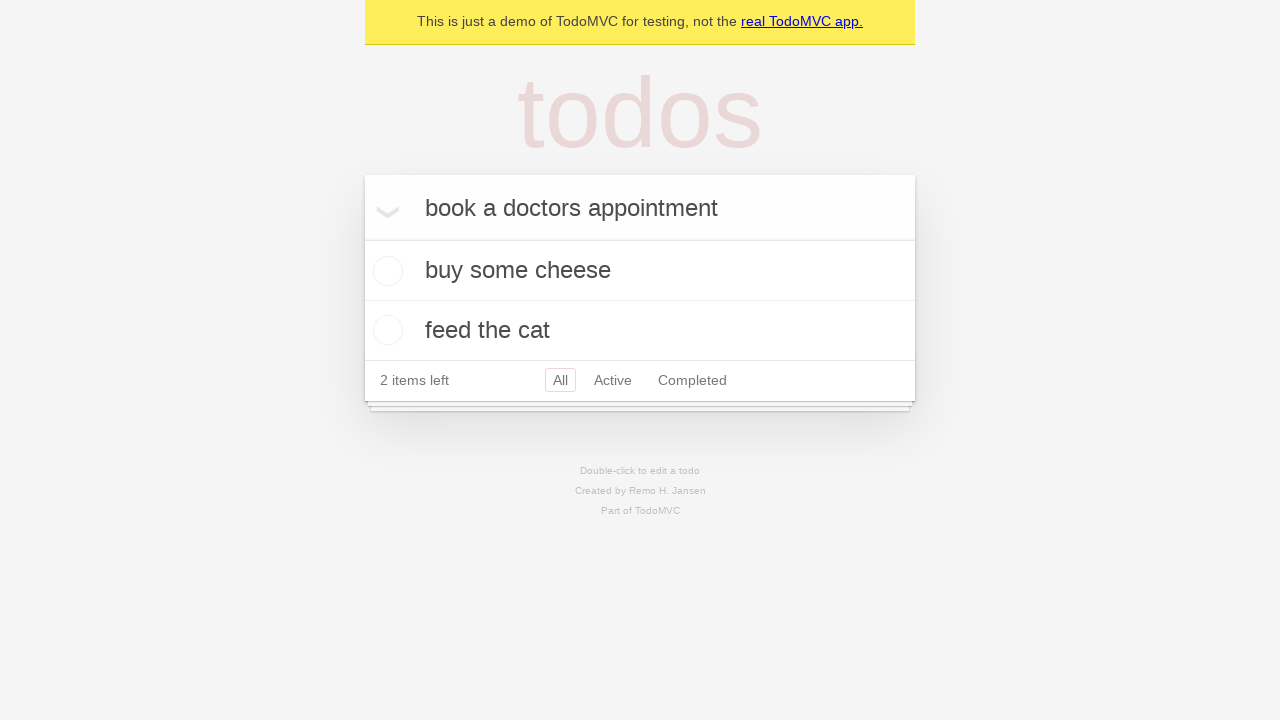

Pressed Enter to add third todo item on internal:attr=[placeholder="What needs to be done?"i]
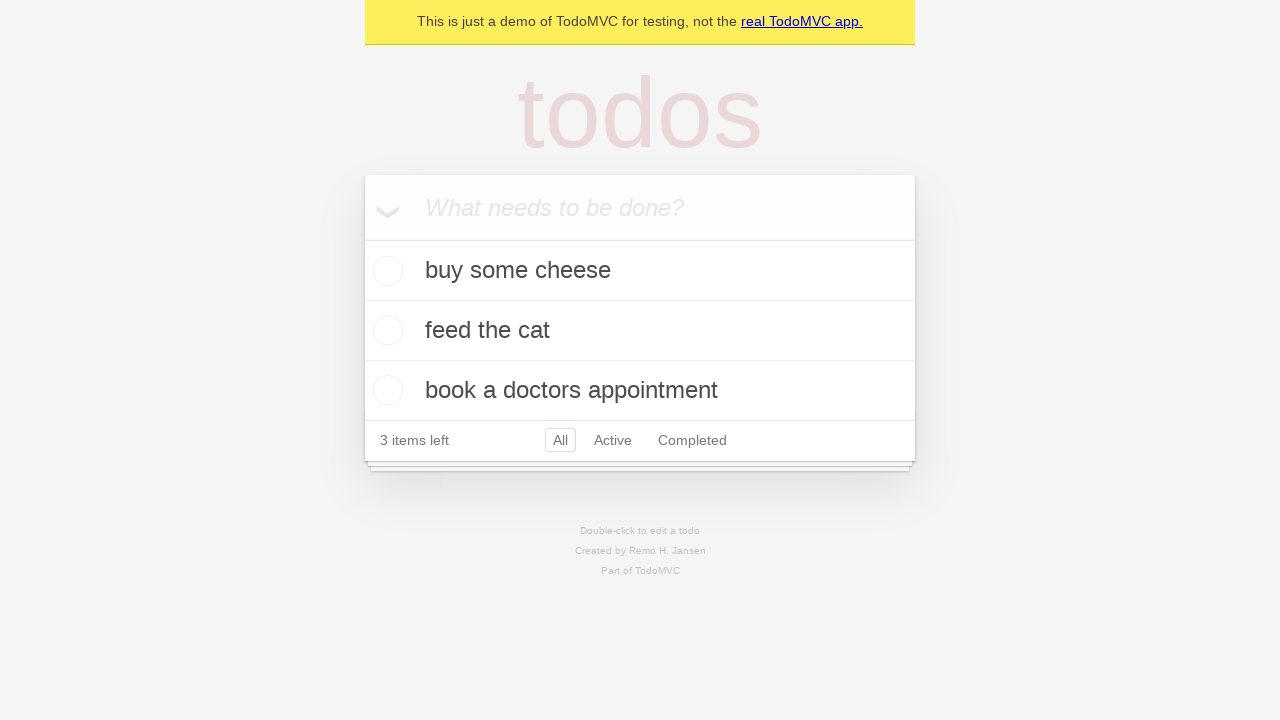

Checked the checkbox on second todo item 'feed the cat' at (385, 330) on internal:testid=[data-testid="todo-item"s] >> nth=1 >> internal:role=checkbox
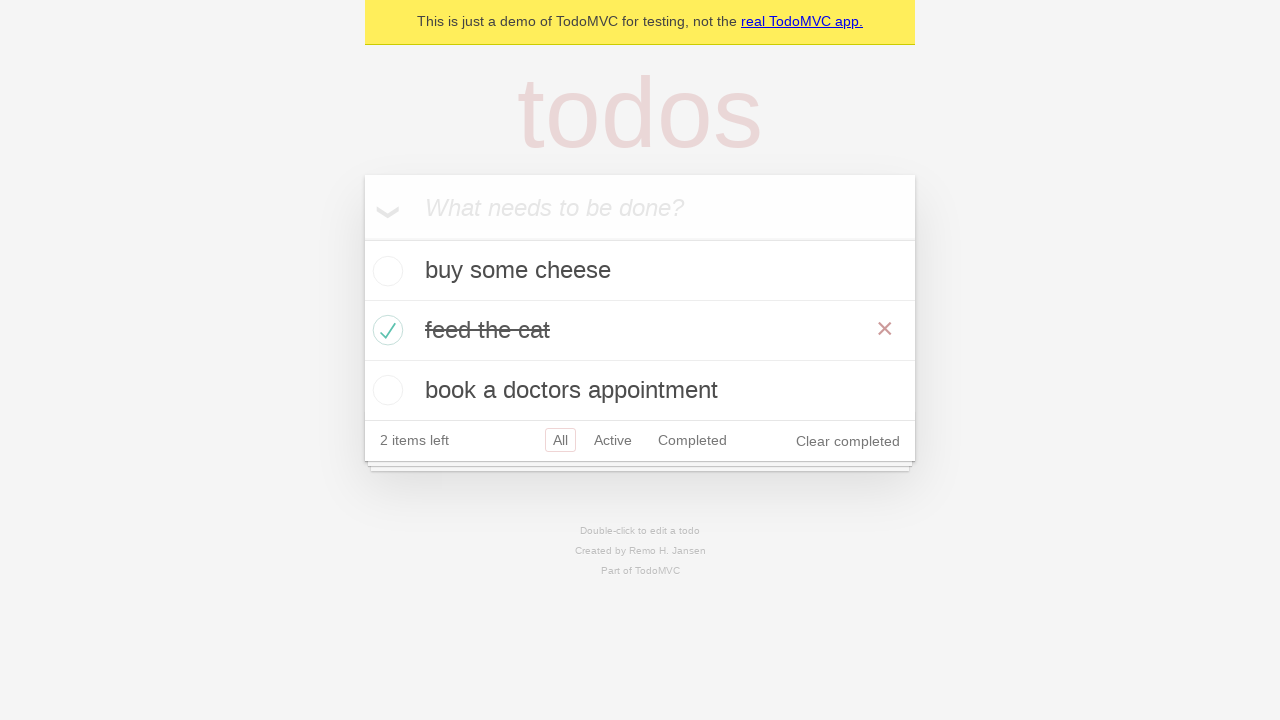

Clicked 'Completed' filter to display only completed items at (692, 440) on internal:role=link[name="Completed"i]
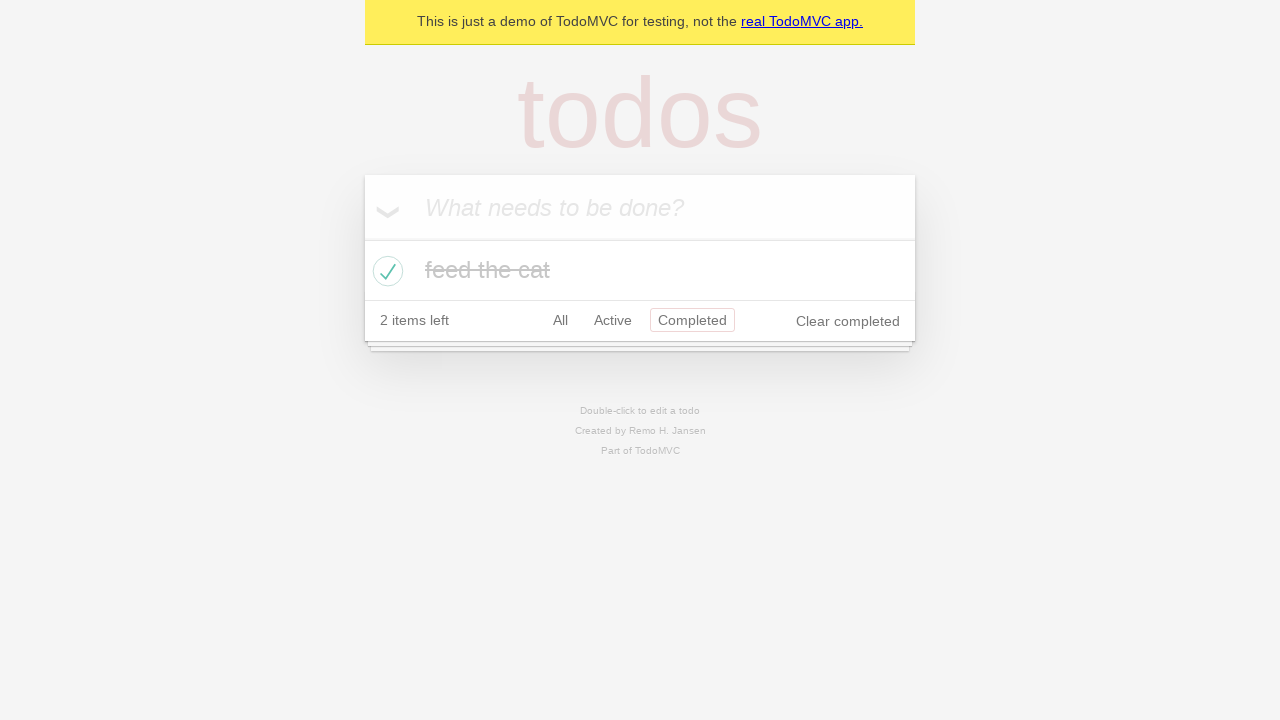

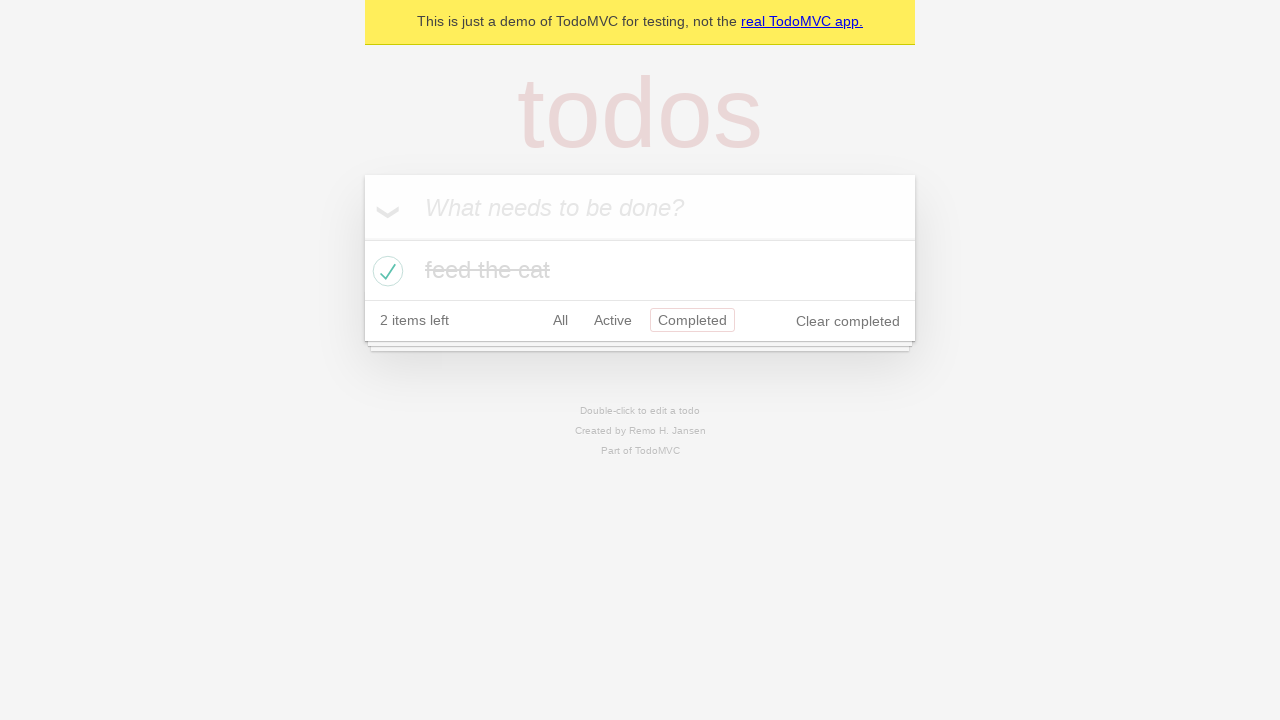